Tests checkbox functionality by verifying default states, clicking to toggle both checkboxes, and confirming their final states

Starting URL: http://practice.cydeo.com/checkboxes

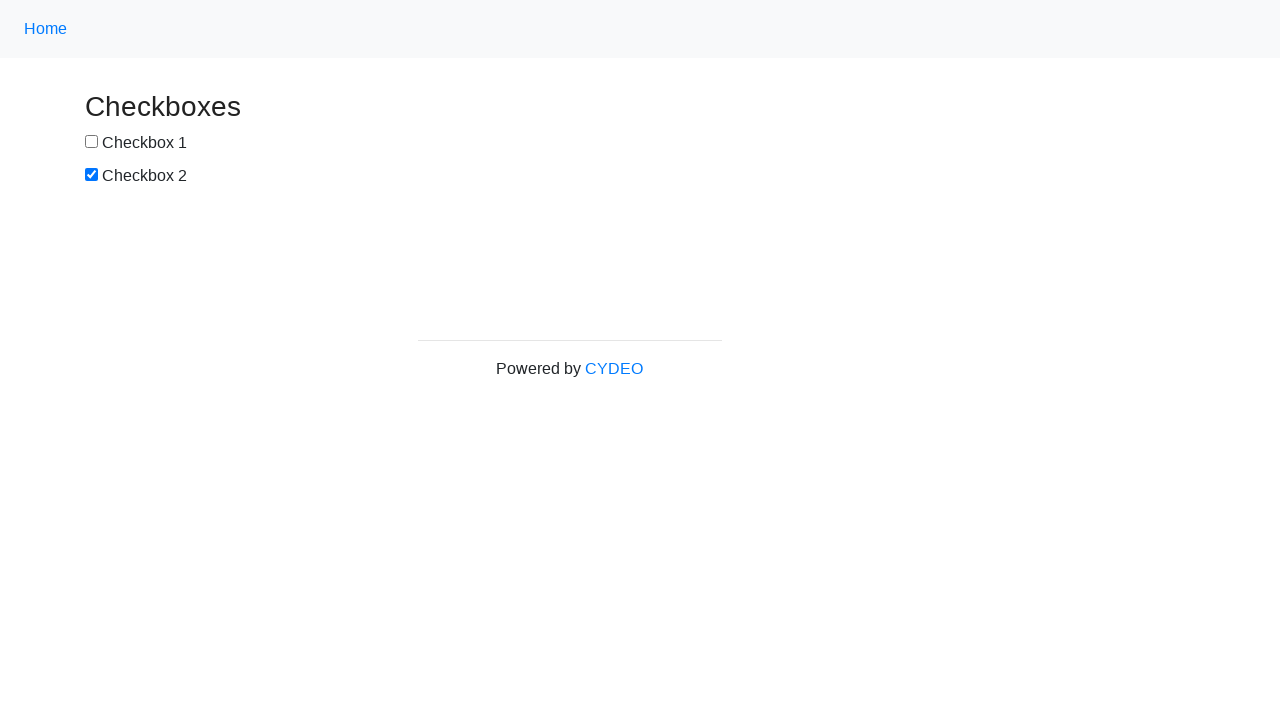

Located checkbox #1 element
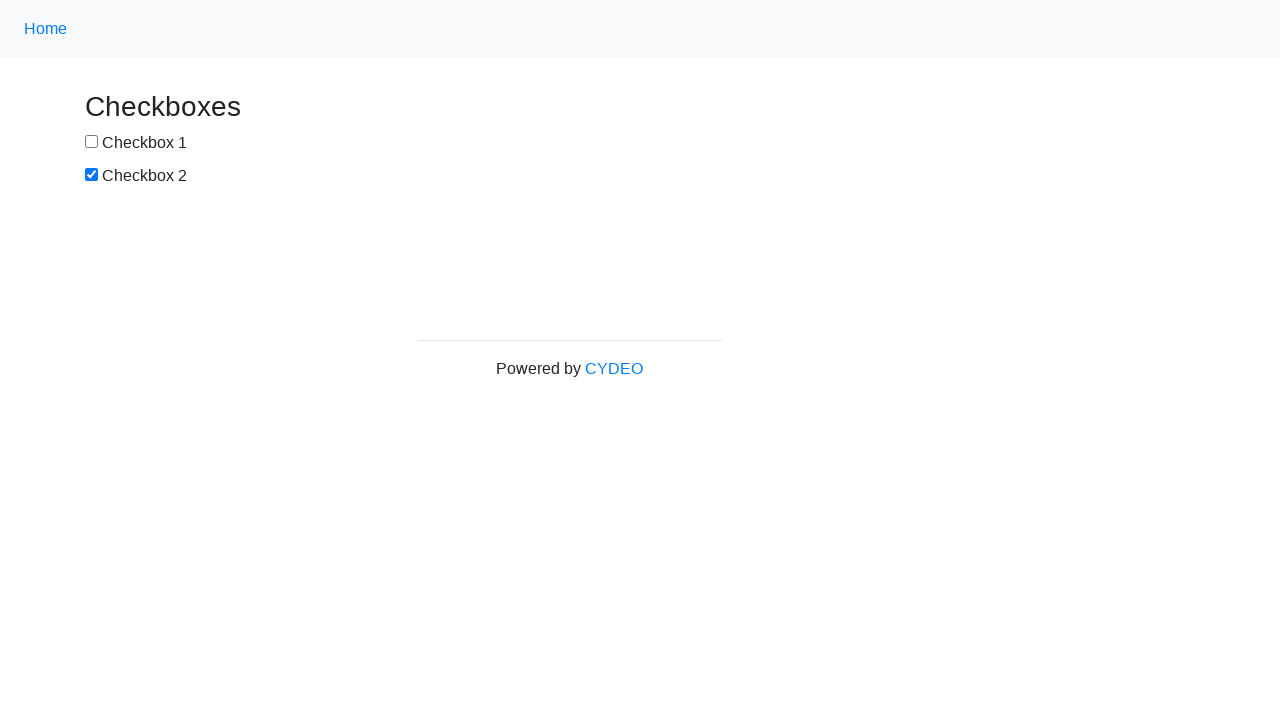

Verified checkbox #1 is NOT selected by default
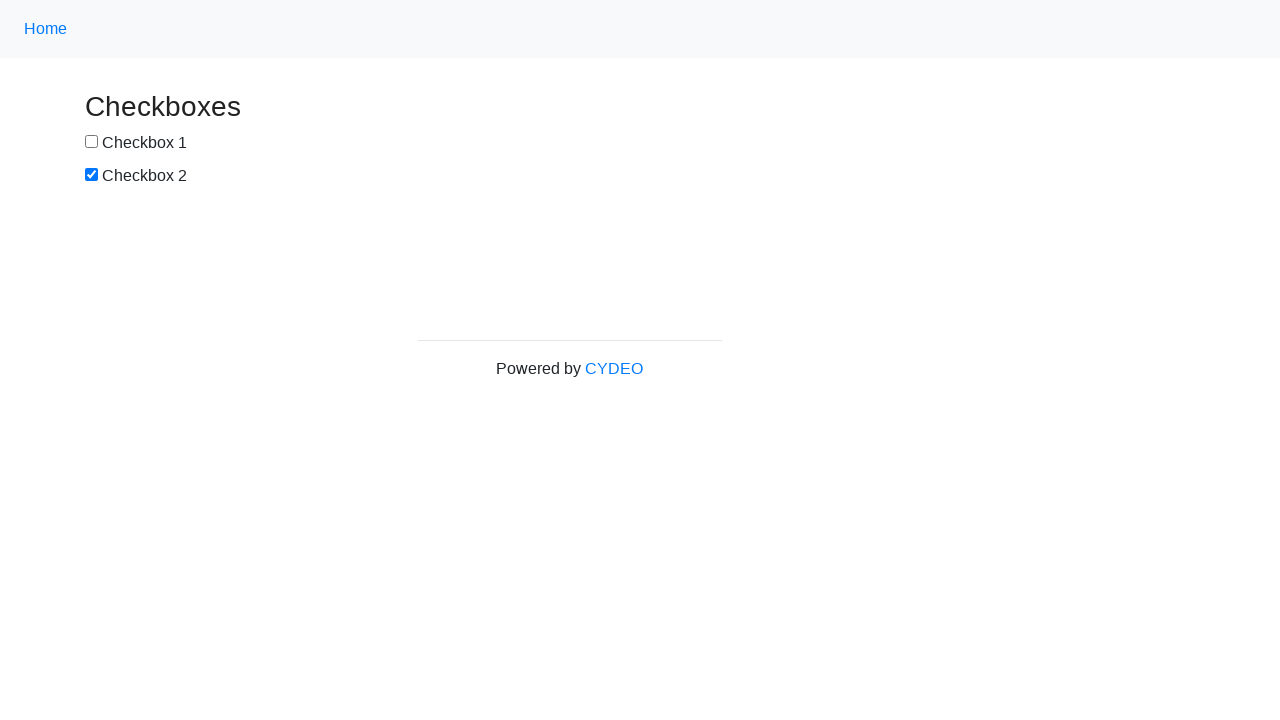

Located checkbox #2 element
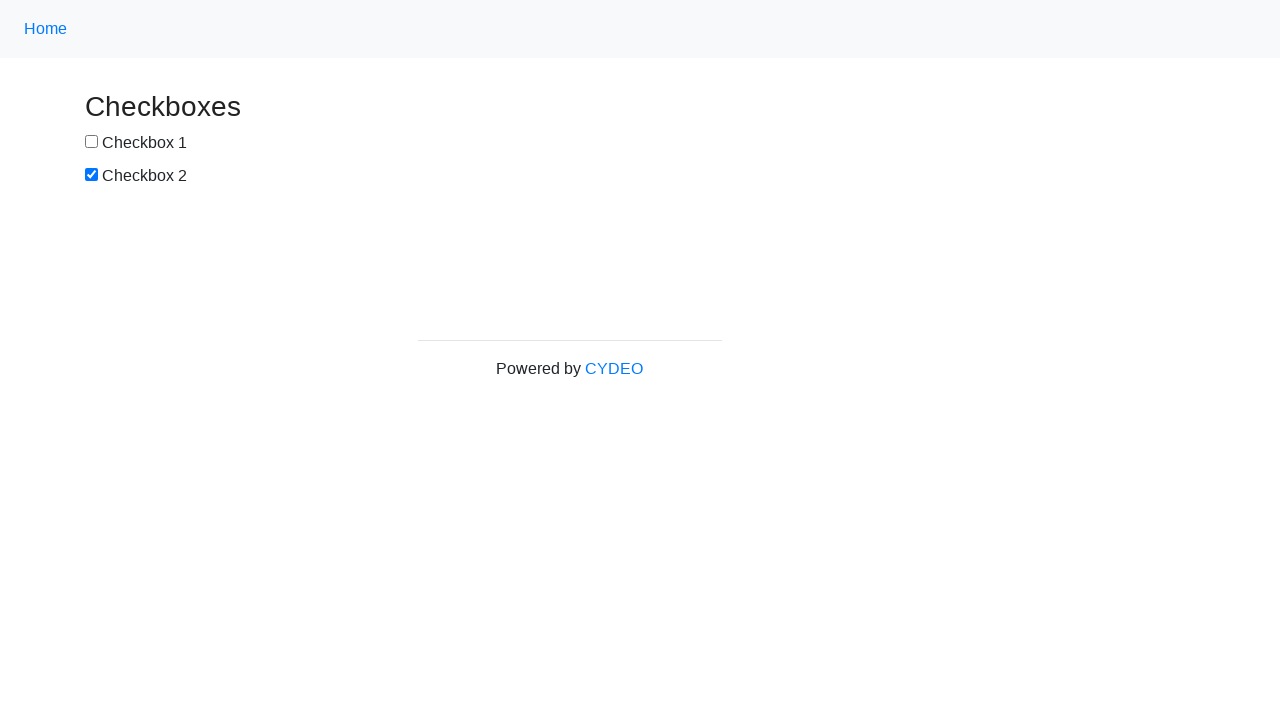

Verified checkbox #2 IS selected by default
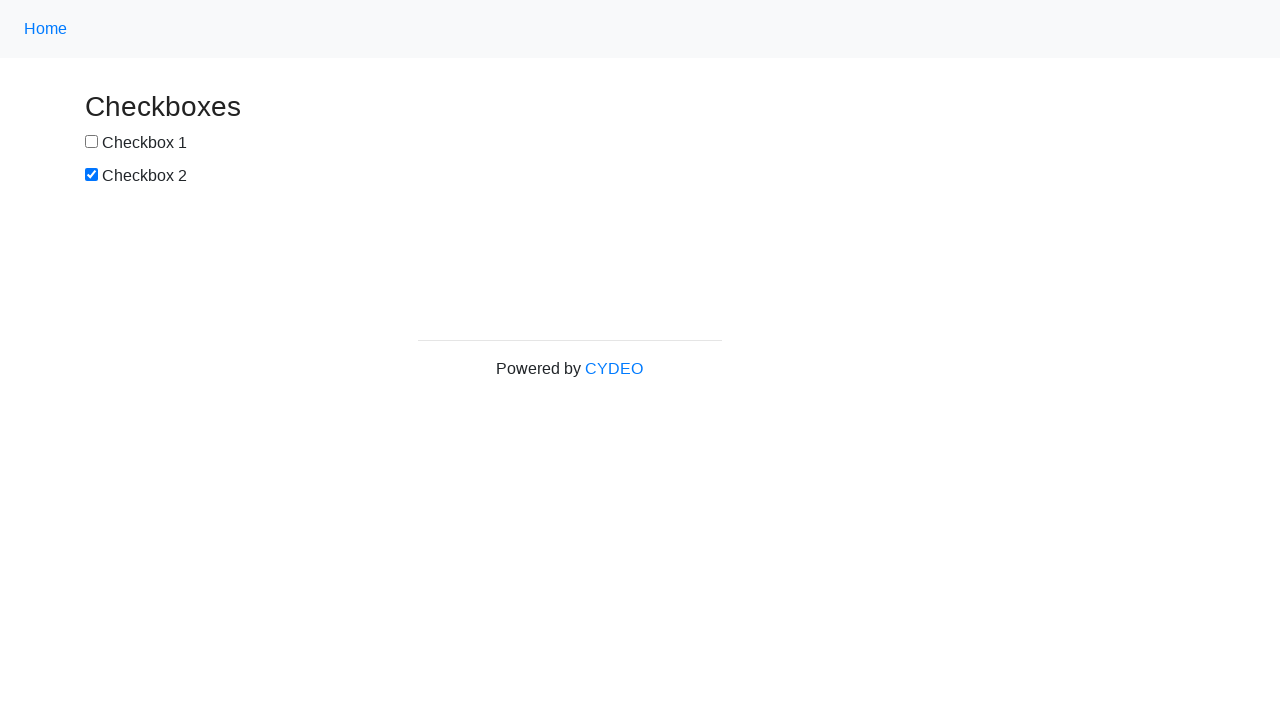

Clicked checkbox #1 to select it at (92, 142) on input[name='checkbox1']
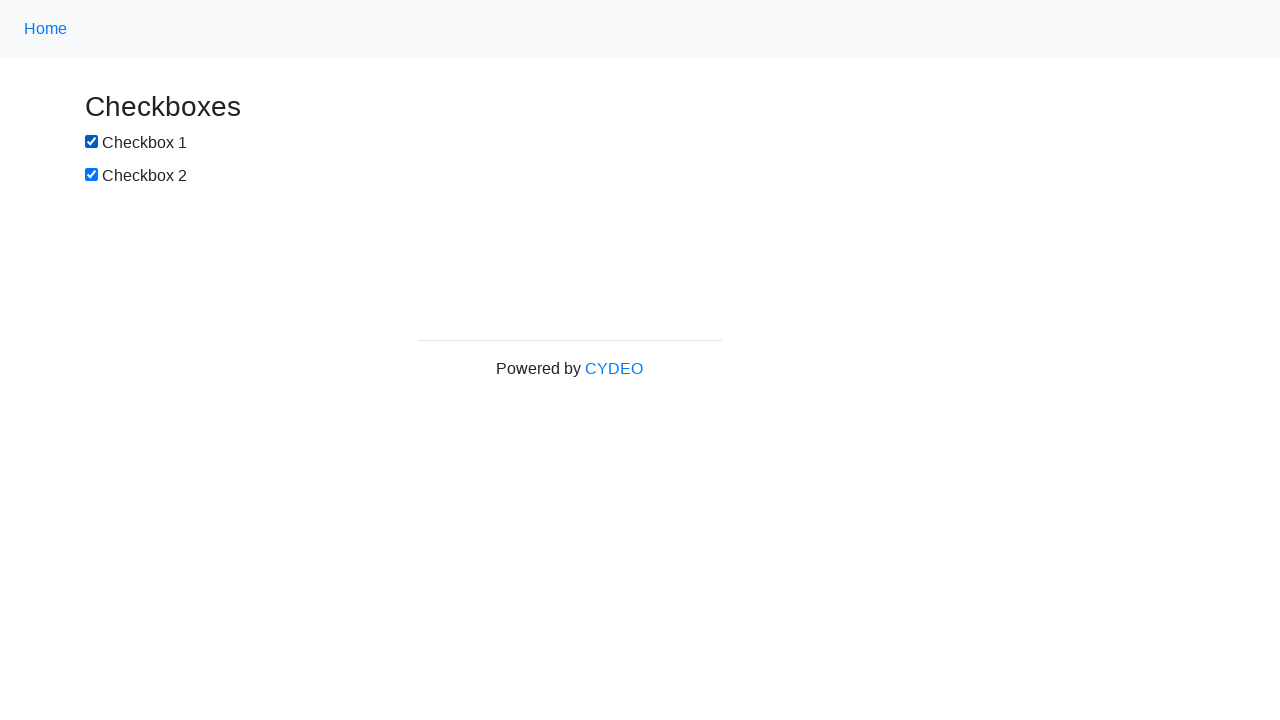

Clicked checkbox #2 to deselect it at (92, 175) on input[name='checkbox2']
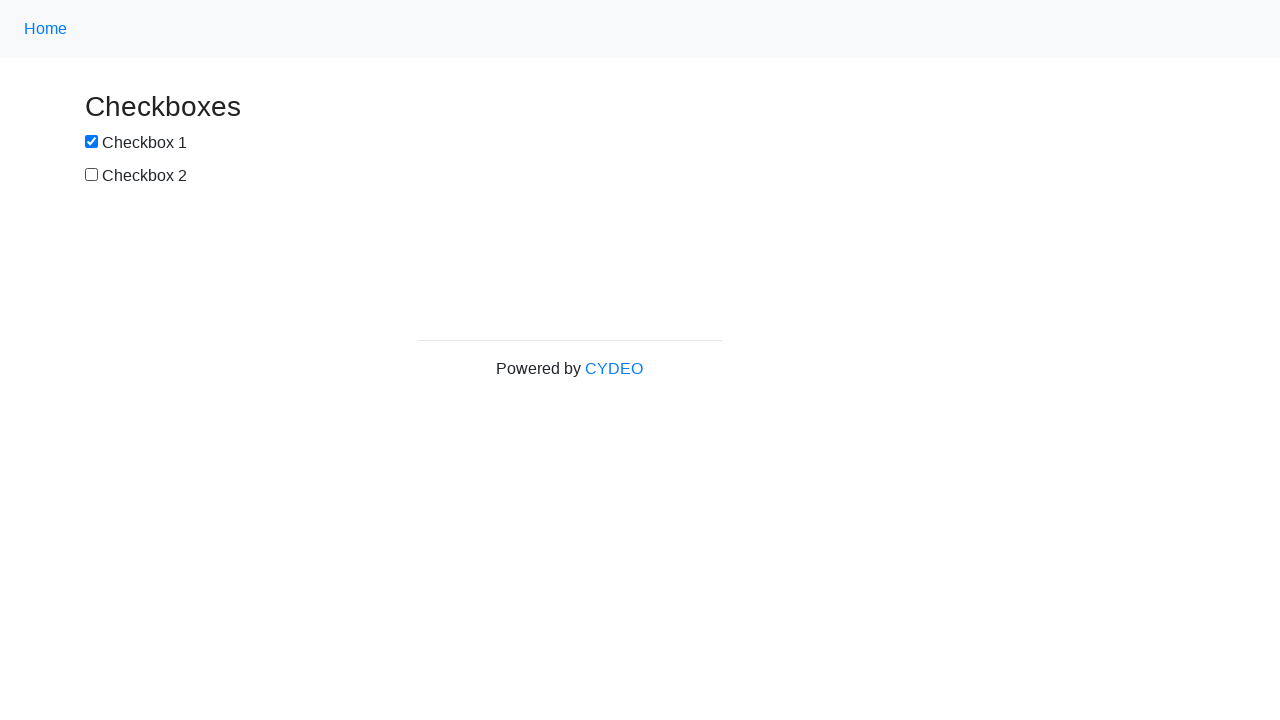

Verified checkbox #1 is now SELECTED after clicking
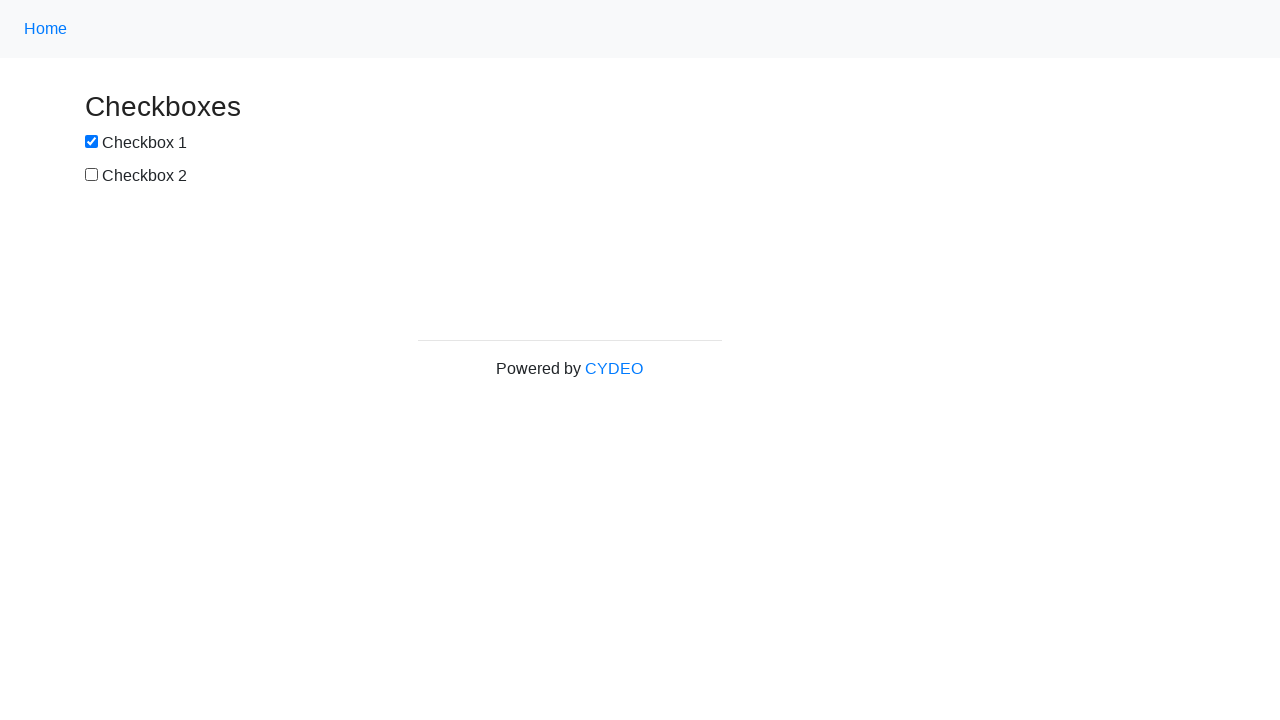

Verified checkbox #2 is now NOT selected after clicking
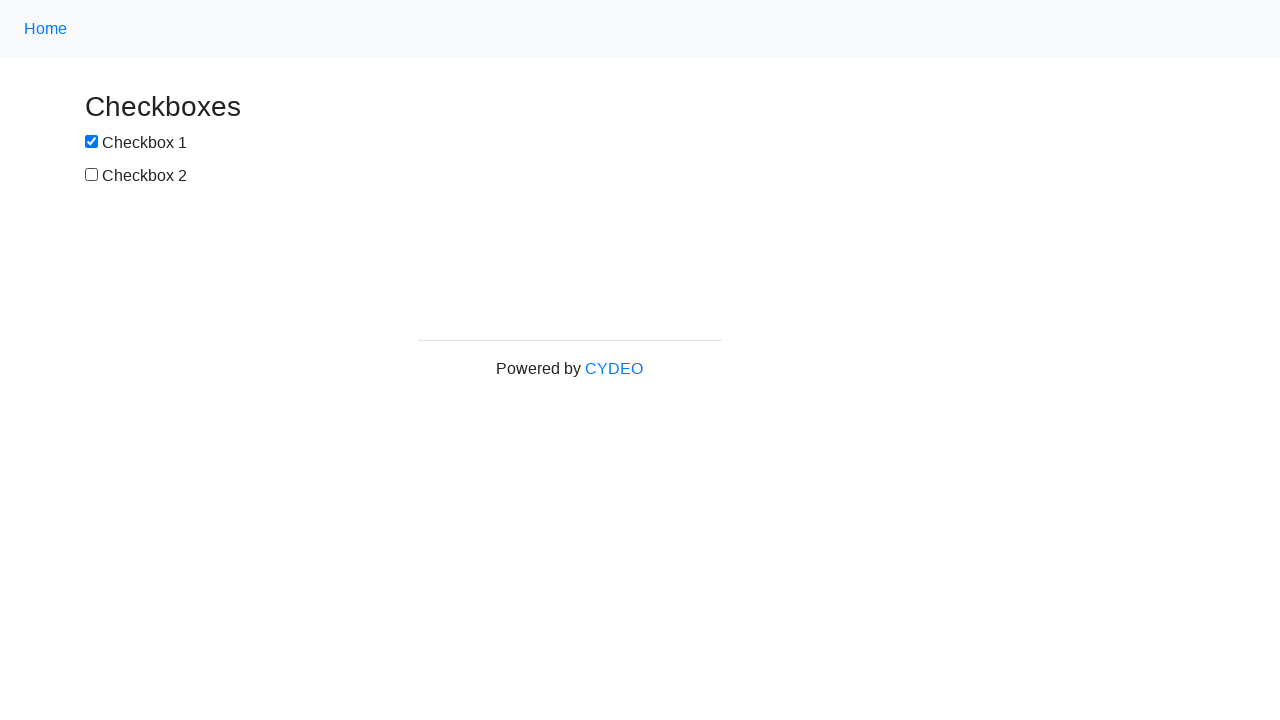

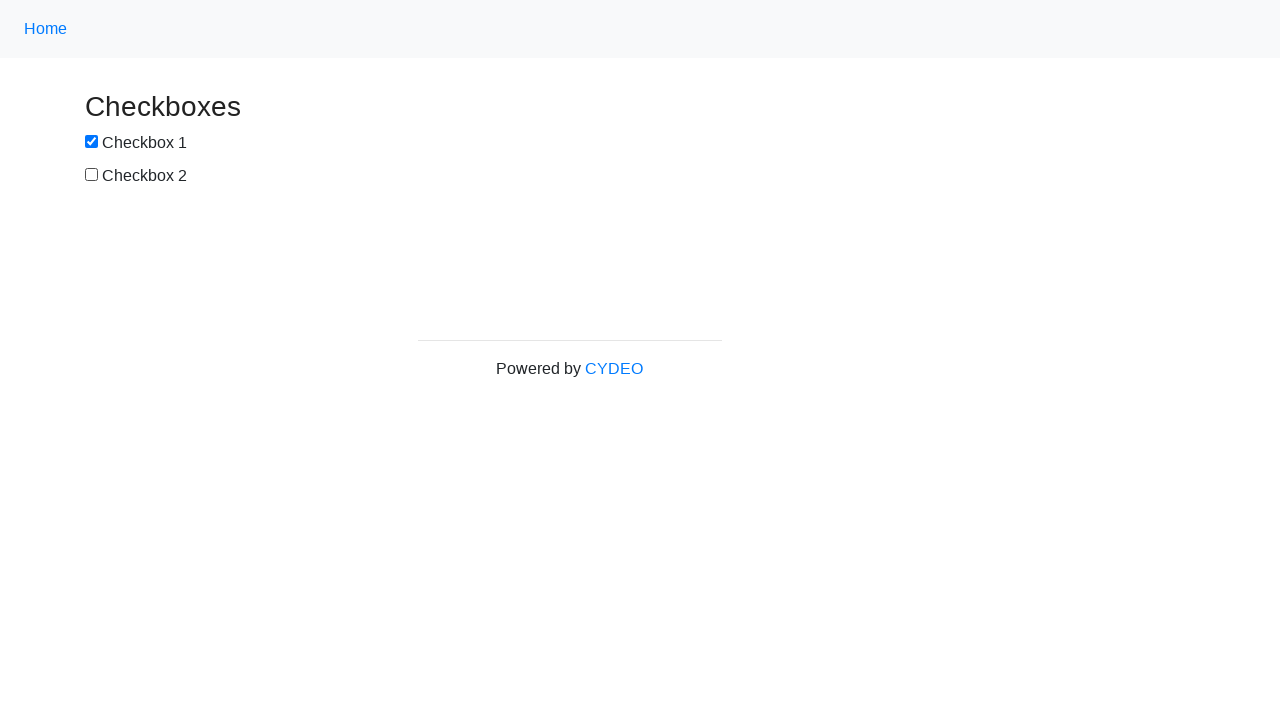